Tests single select dropdown functionality by selecting an option by index and verifying the result after form submission

Starting URL: https://www.qa-practice.com/elements/select/single_select

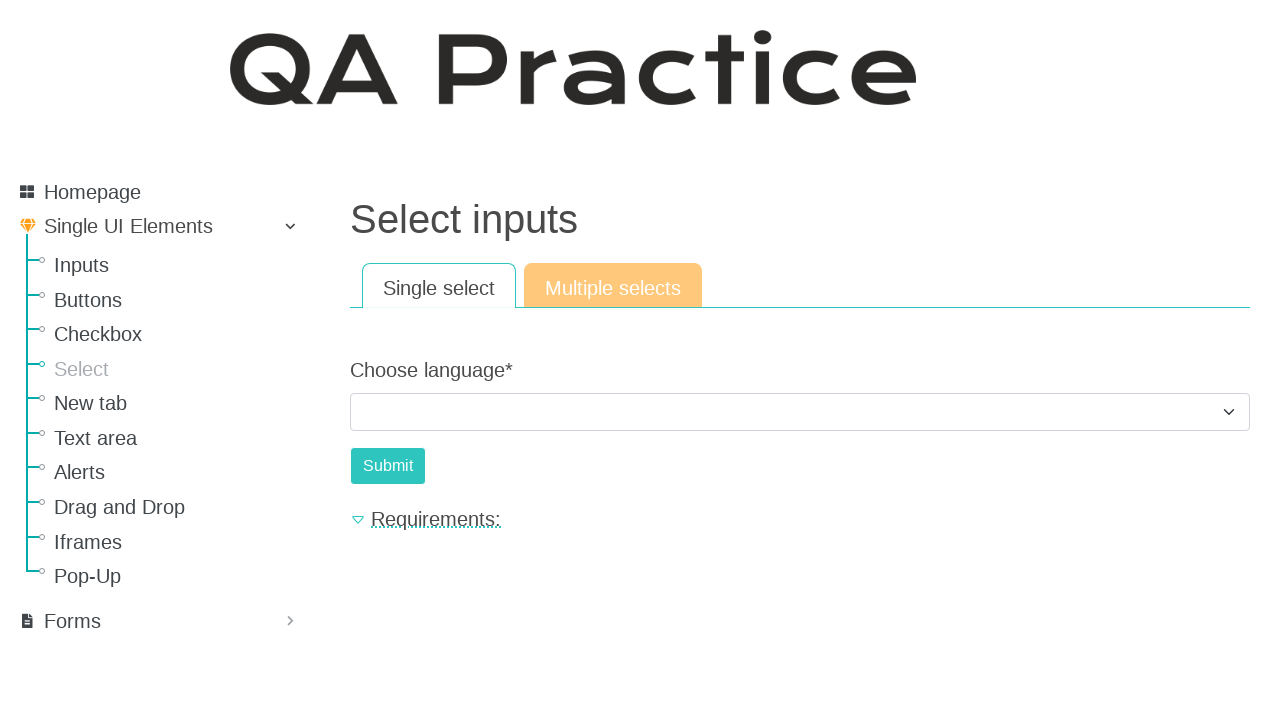

Located the single select dropdown element
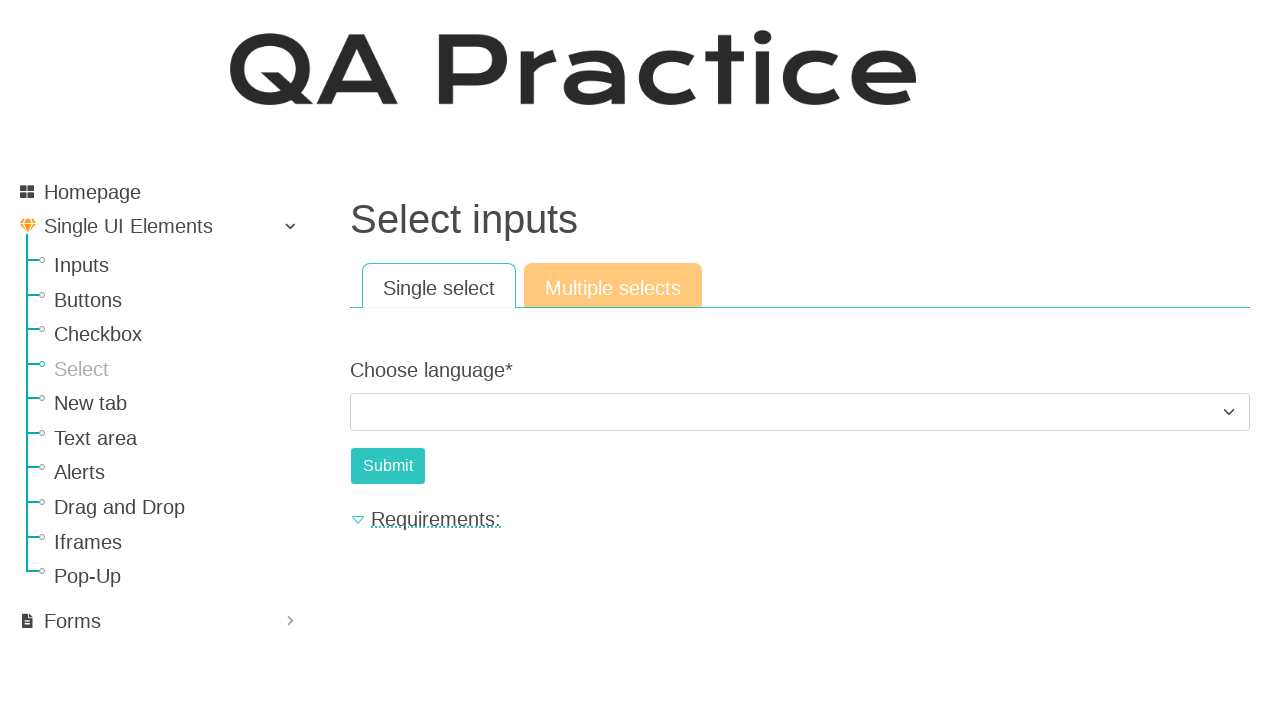

Retrieved text content of the second option: 'Python'
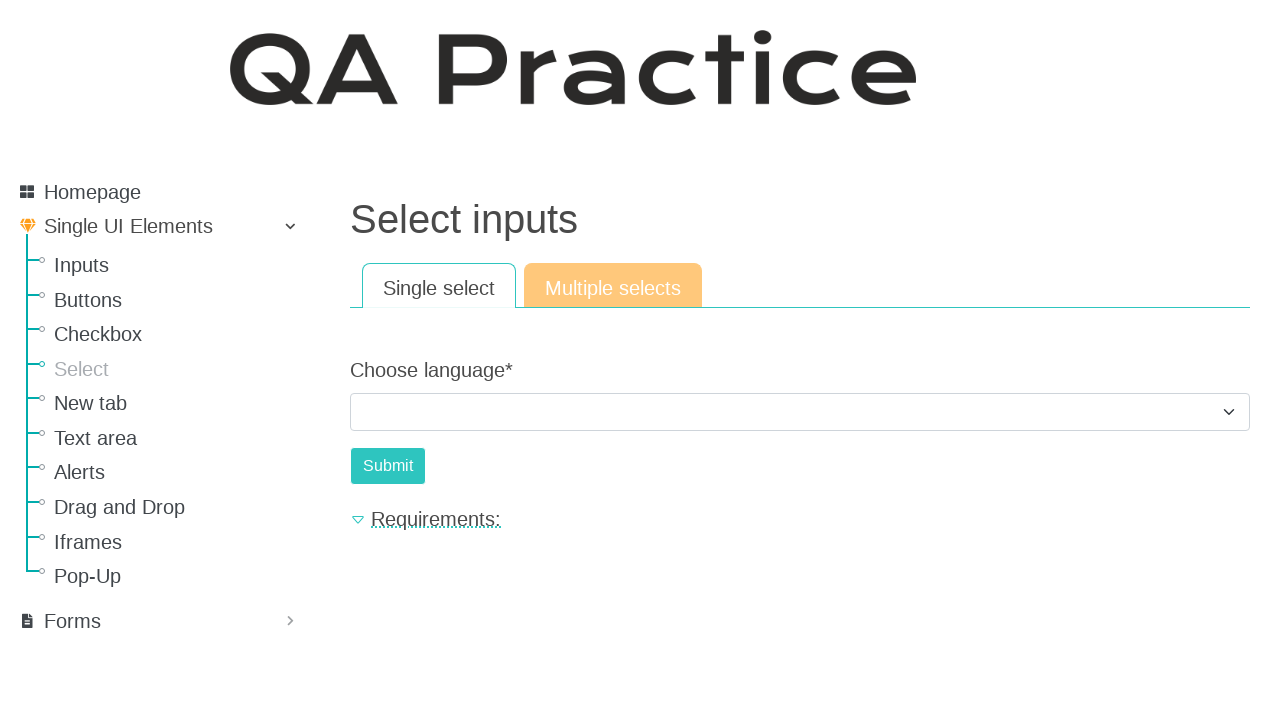

Selected the second option (index 1) from the dropdown on #id_choose_language
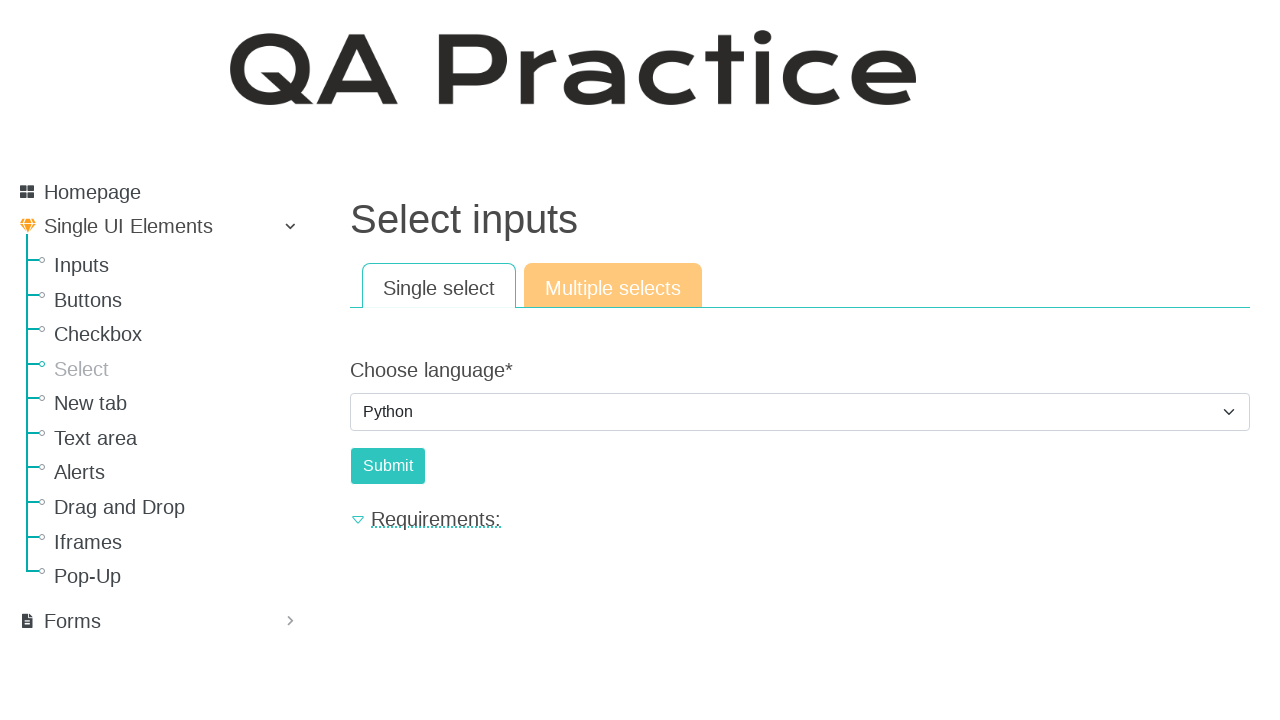

Clicked the submit button at (388, 466) on #submit-id-submit
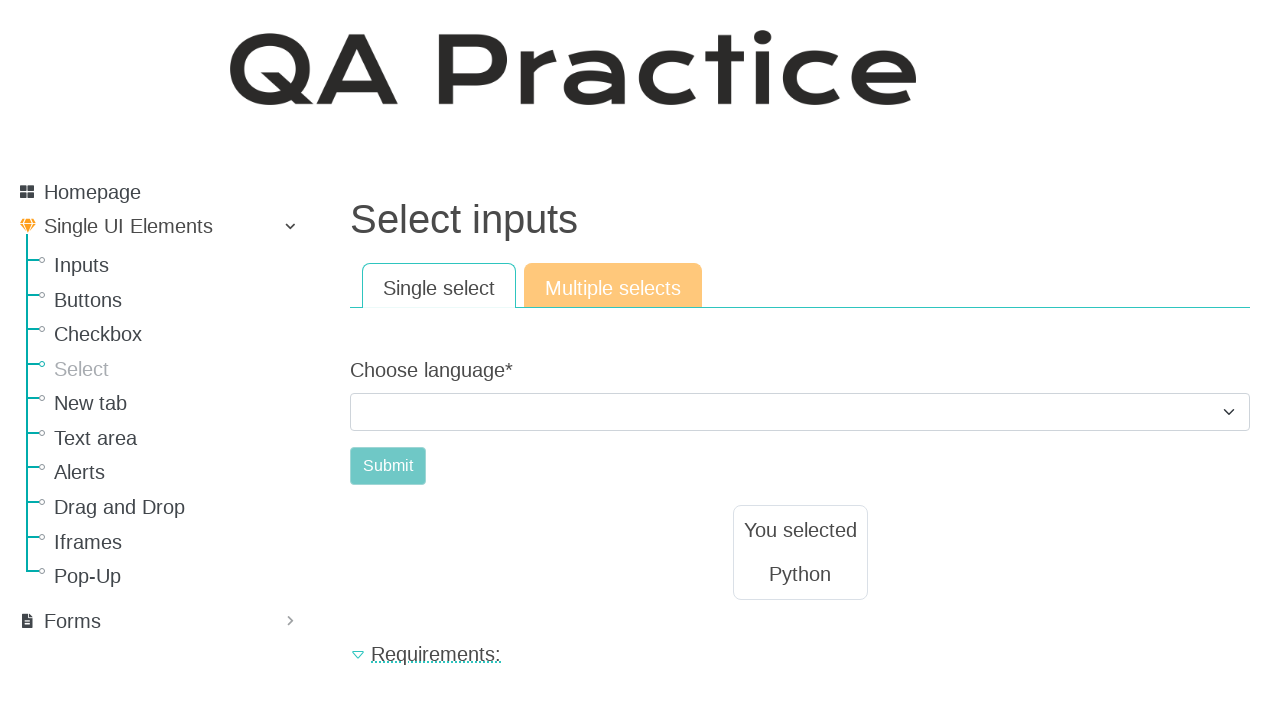

Result text element appeared after form submission
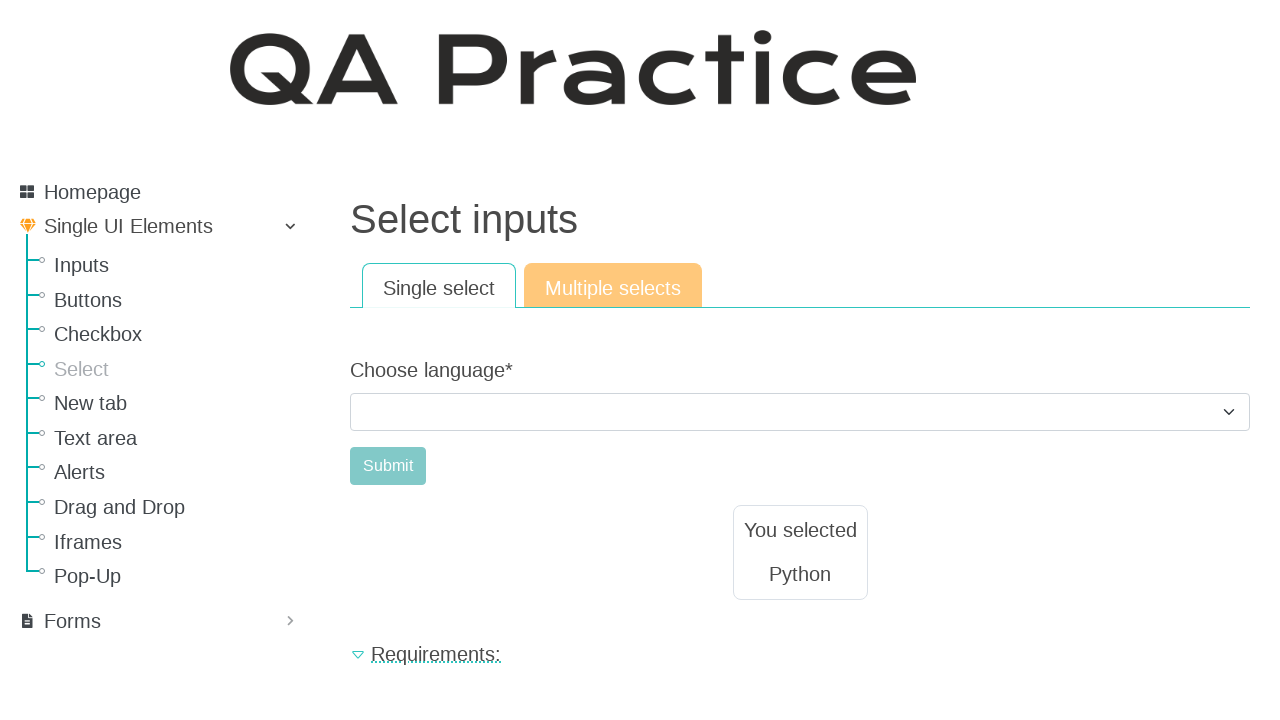

Retrieved result text: 'Python'
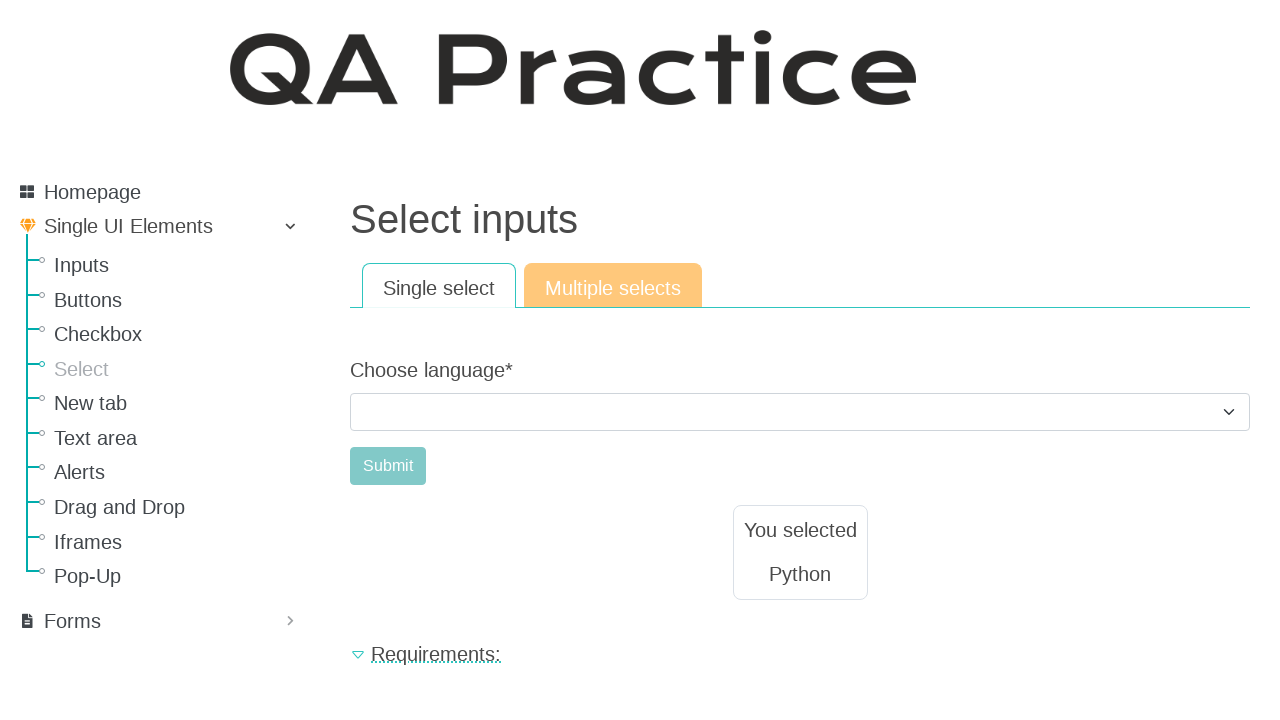

Verified that result text 'Python' matches selected option text 'Python'
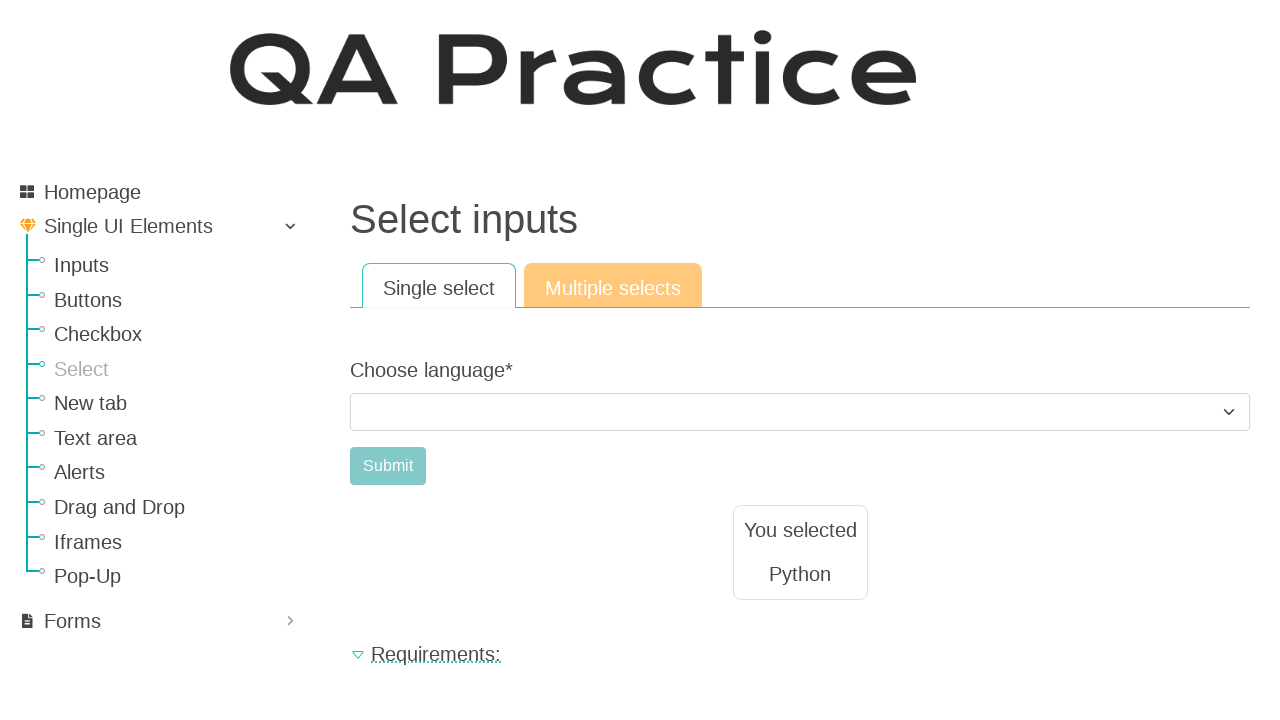

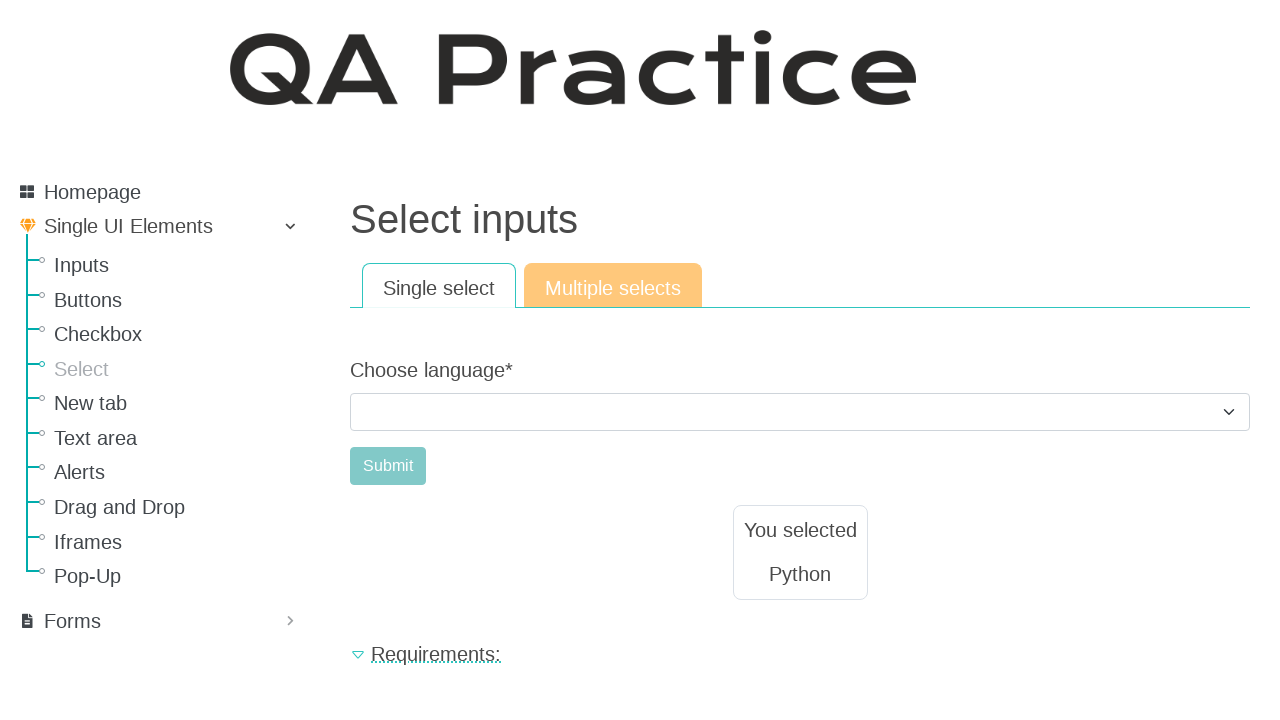